Tests product sorting by selecting "Sort by price: low to high" from the dropdown

Starting URL: https://websitedemos.net/brandstore-02/

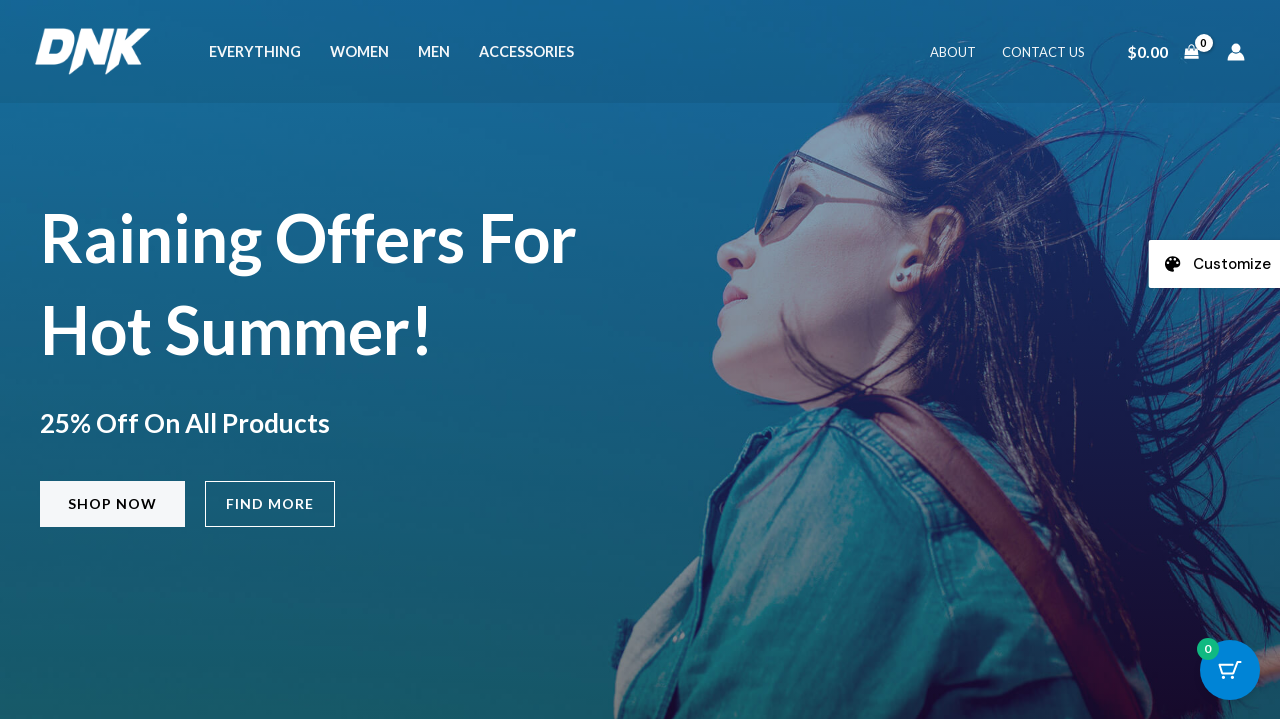

Clicked on Everything tab to navigate to products page at (255, 52) on //*[@id="menu-item-45"]/a
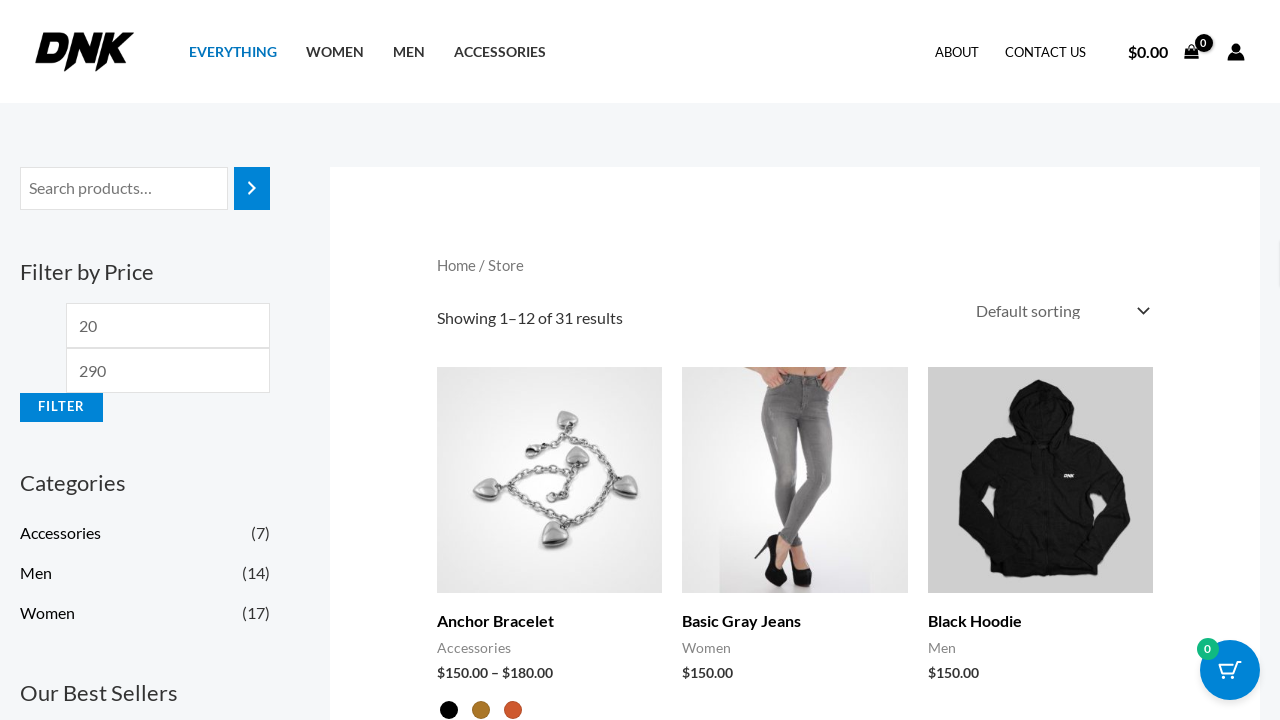

Selected 'Sort by price: low to high' from the sorting dropdown on //*[@id="main"]/div/form/select
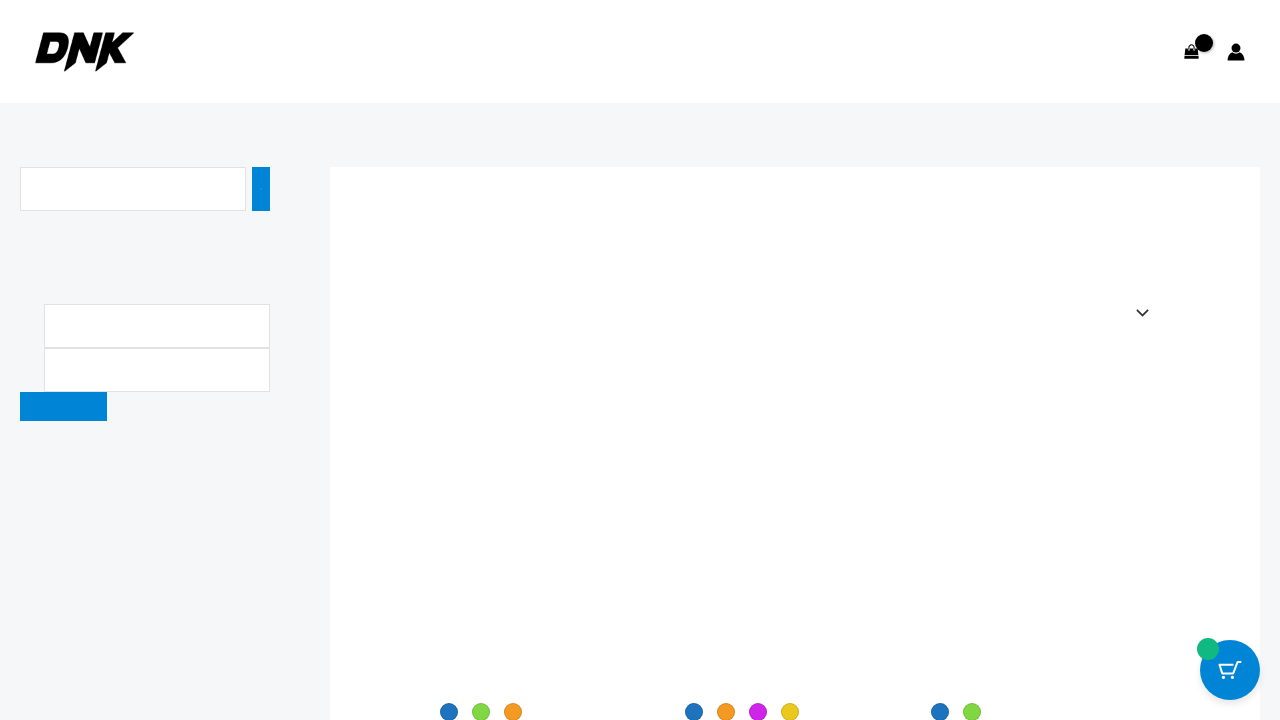

Products sorted by price low to high and results updated
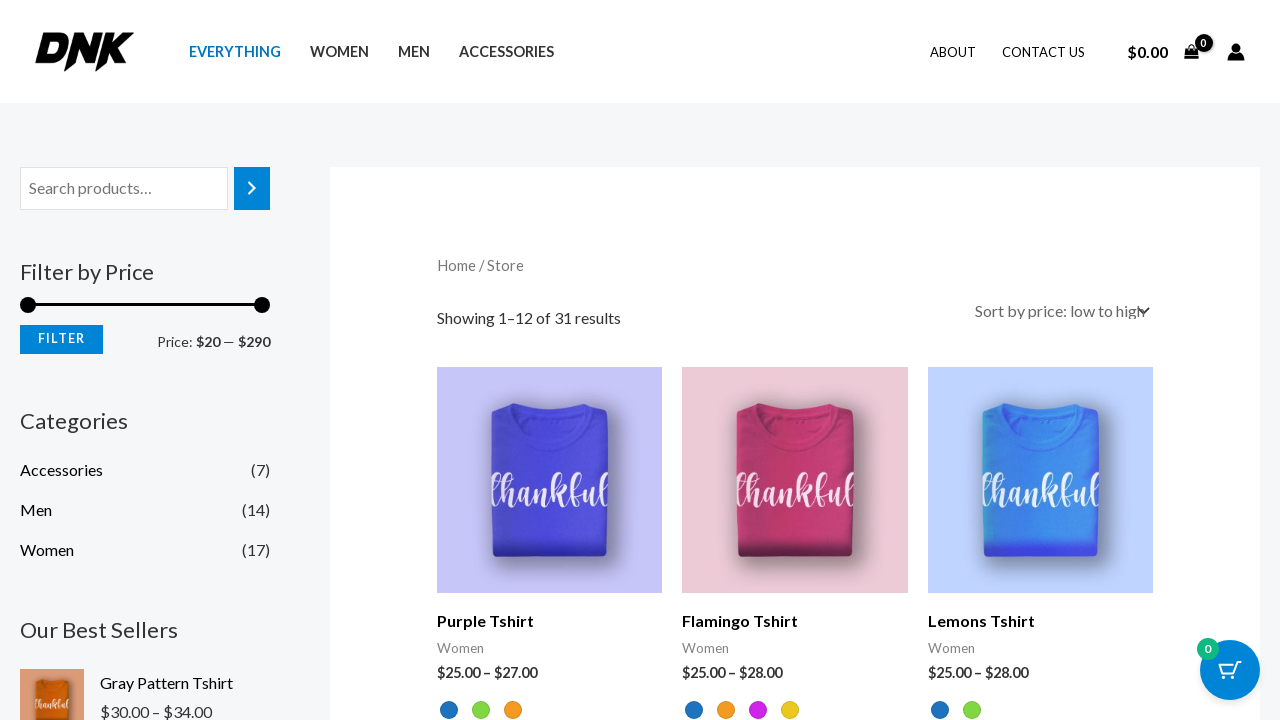

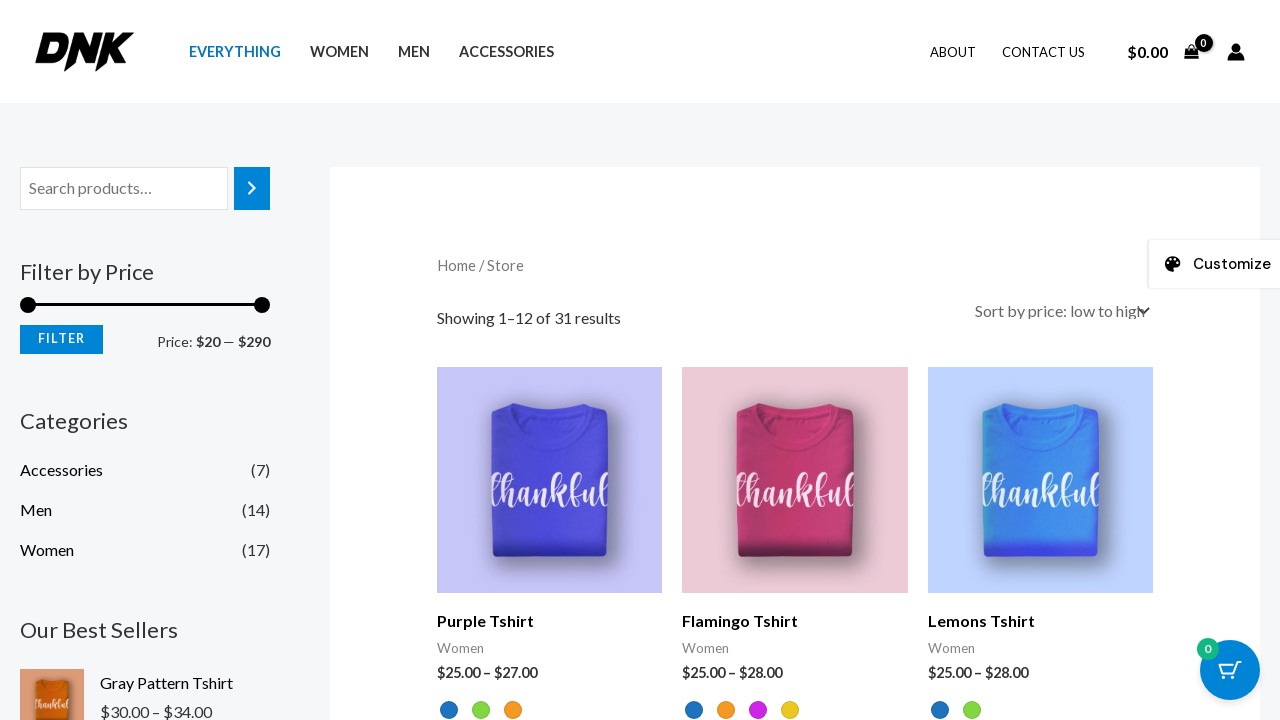